Tests JavaScript alert handling by triggering and interacting with different types of alerts including simple alerts, confirmation dialogs, and prompt boxes

Starting URL: https://syntaxprojects.com/javascript-alert-box-demo.php

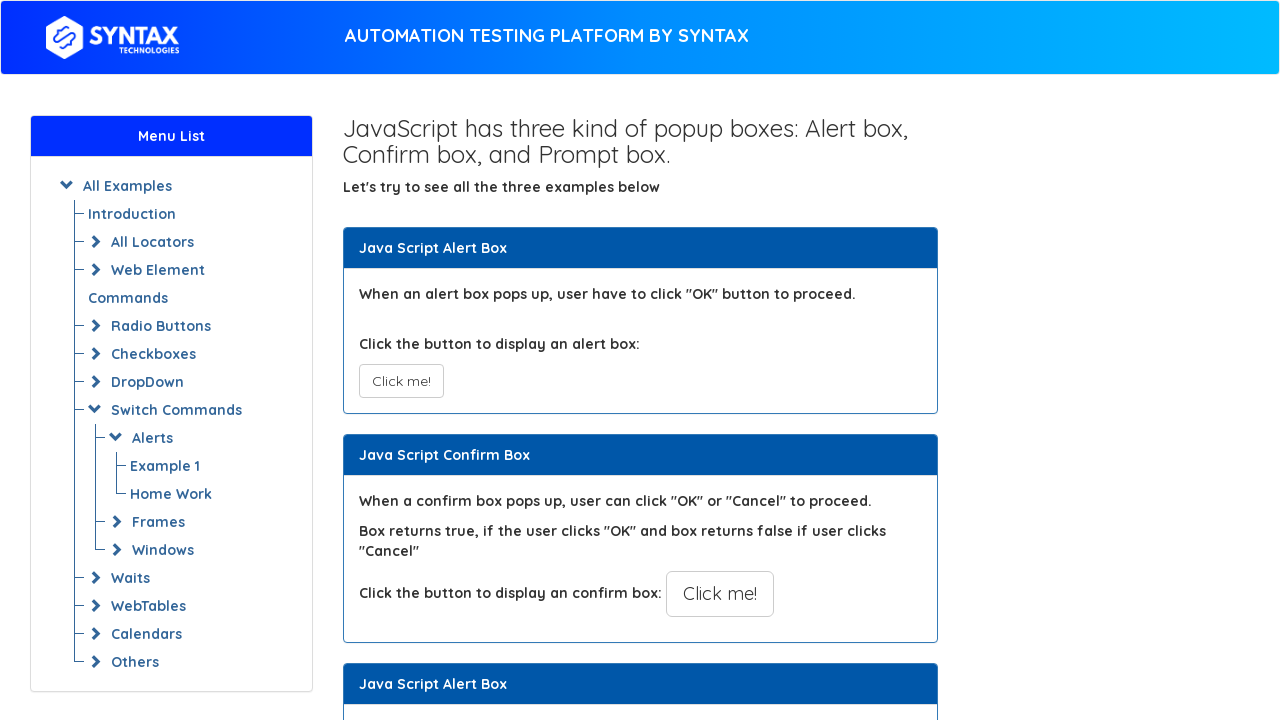

Clicked JavaScript Alert Box button at (401, 381) on xpath=//*[@id="easycont"]/div/div[2]/div[1]/div[2]/button
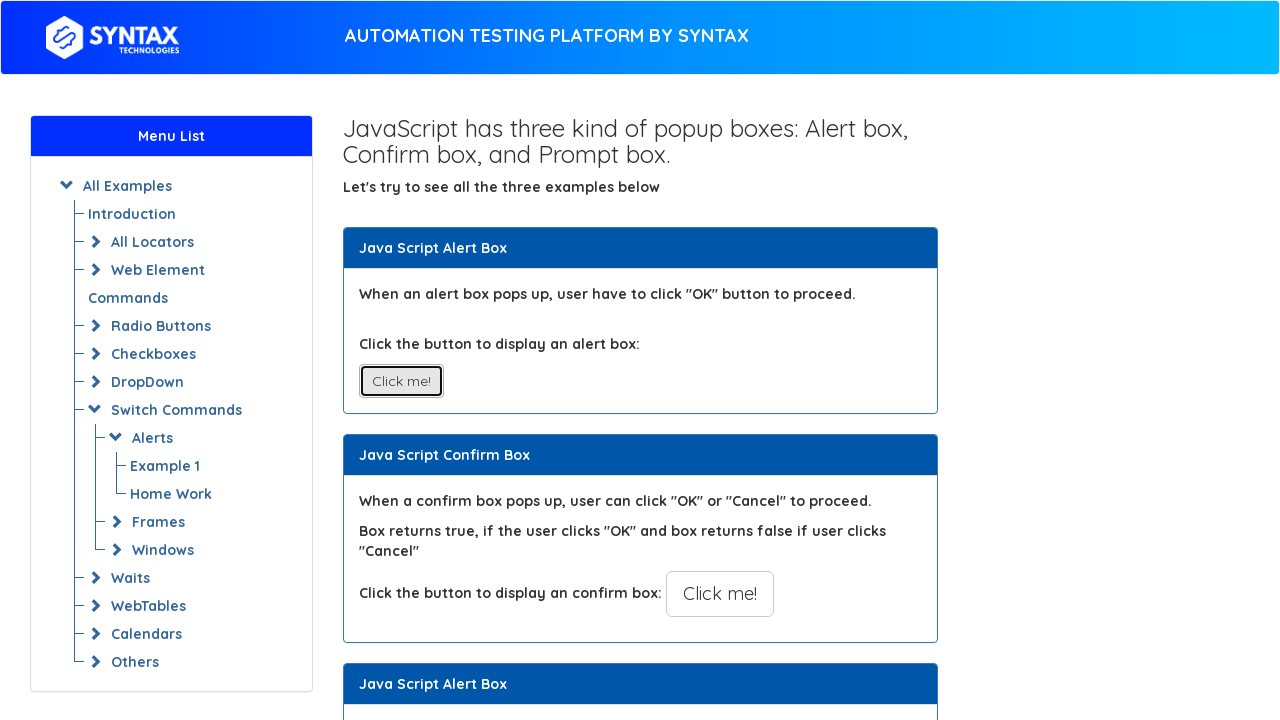

Set up dialog handler to accept alerts
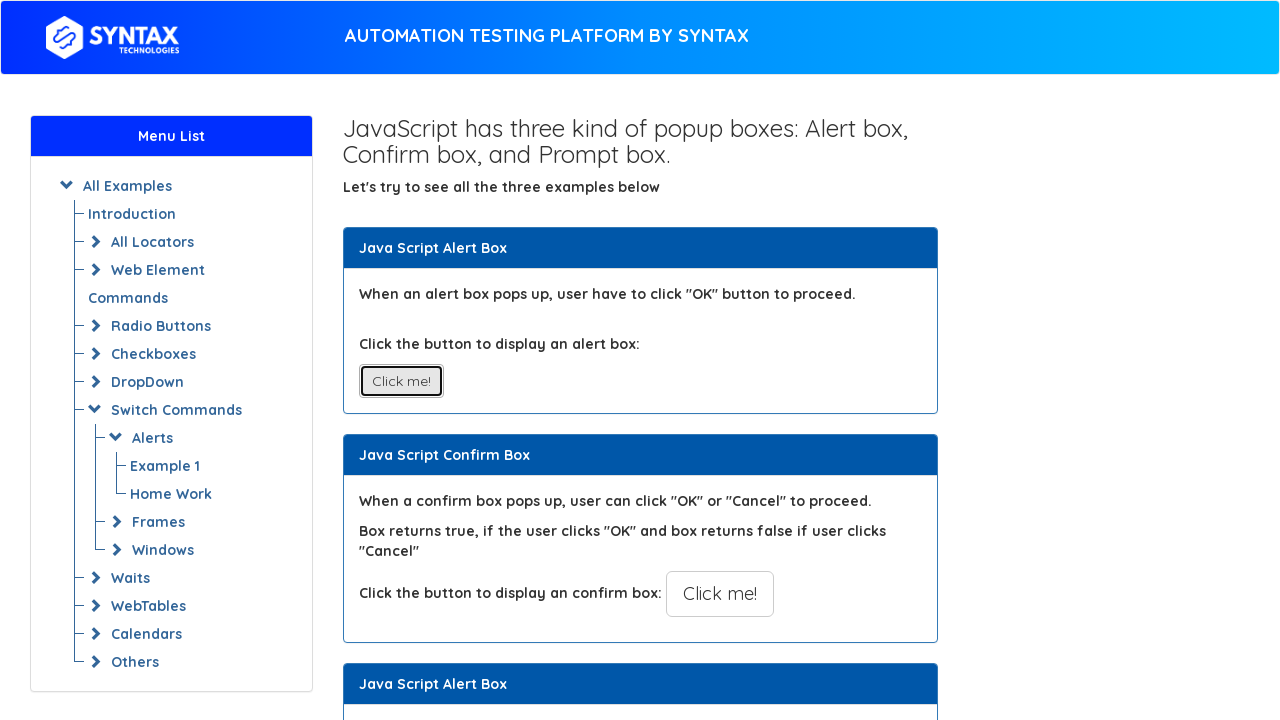

Clicked Confirm Box button and accepted the dialog at (720, 594) on xpath=//*[@id="easycont"]/div/div[2]/div[2]/div[2]/button
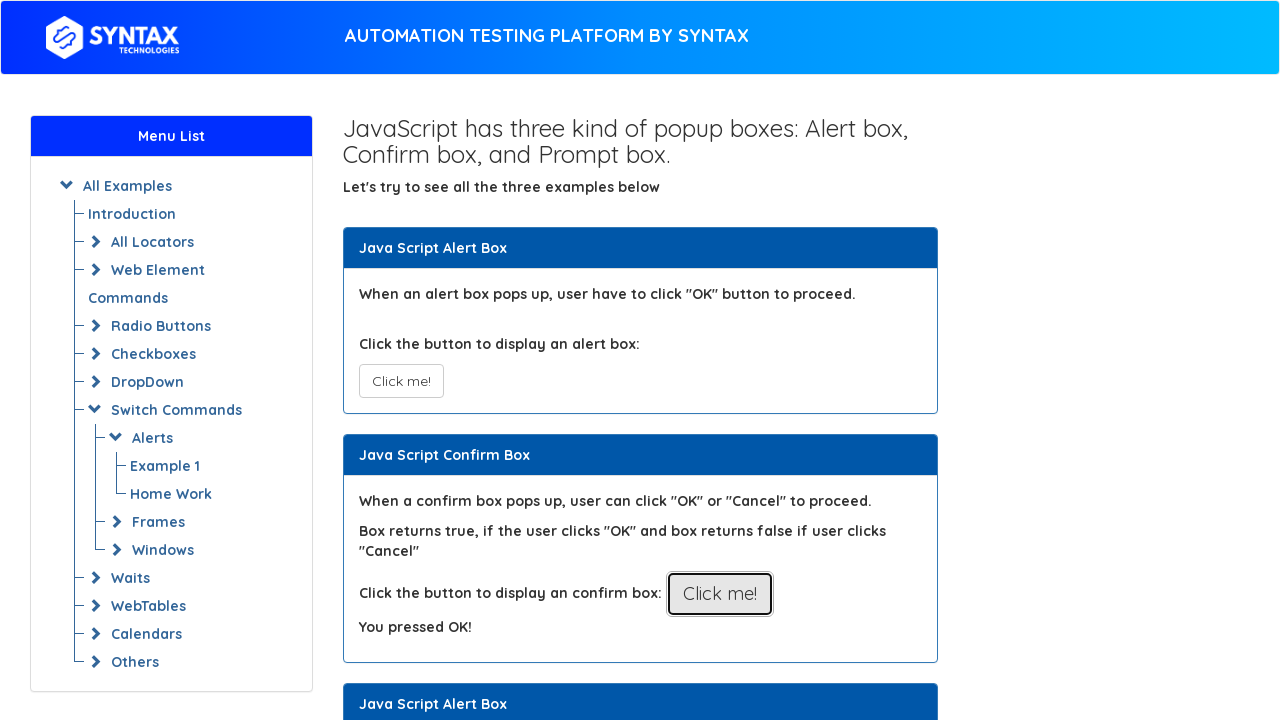

Clicked Confirm Box button again at (720, 594) on xpath=//*[@id="easycont"]/div/div[2]/div[2]/div[2]/button
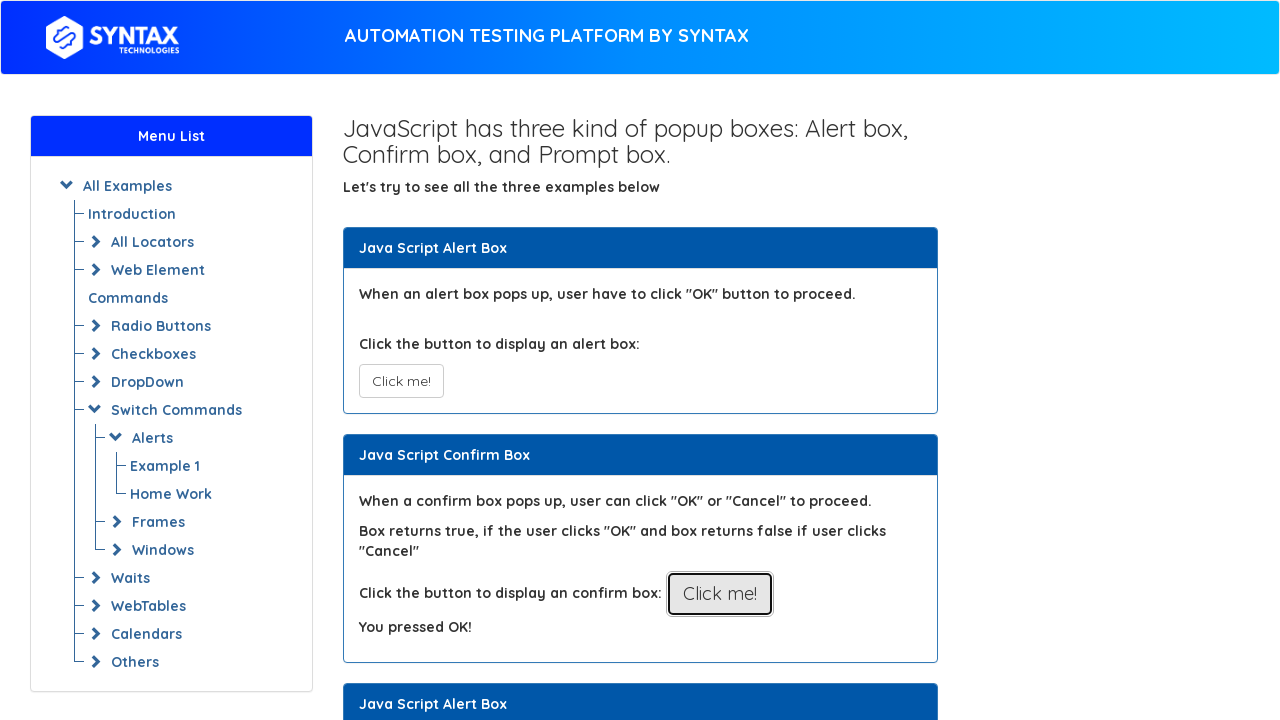

Set up dialog handler to dismiss the confirm dialog
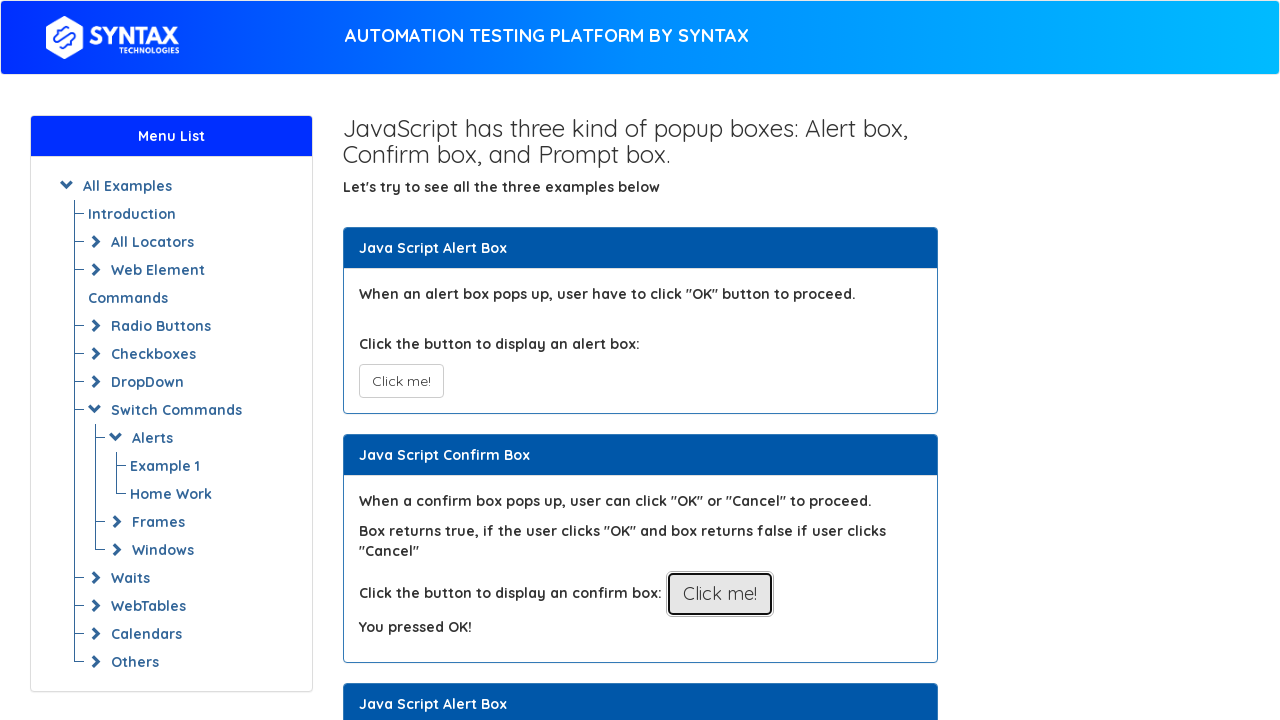

Clicked Prompt Box button at (714, 360) on xpath=//*[@id="easycont"]/div/div[2]/div[3]/div[2]/button
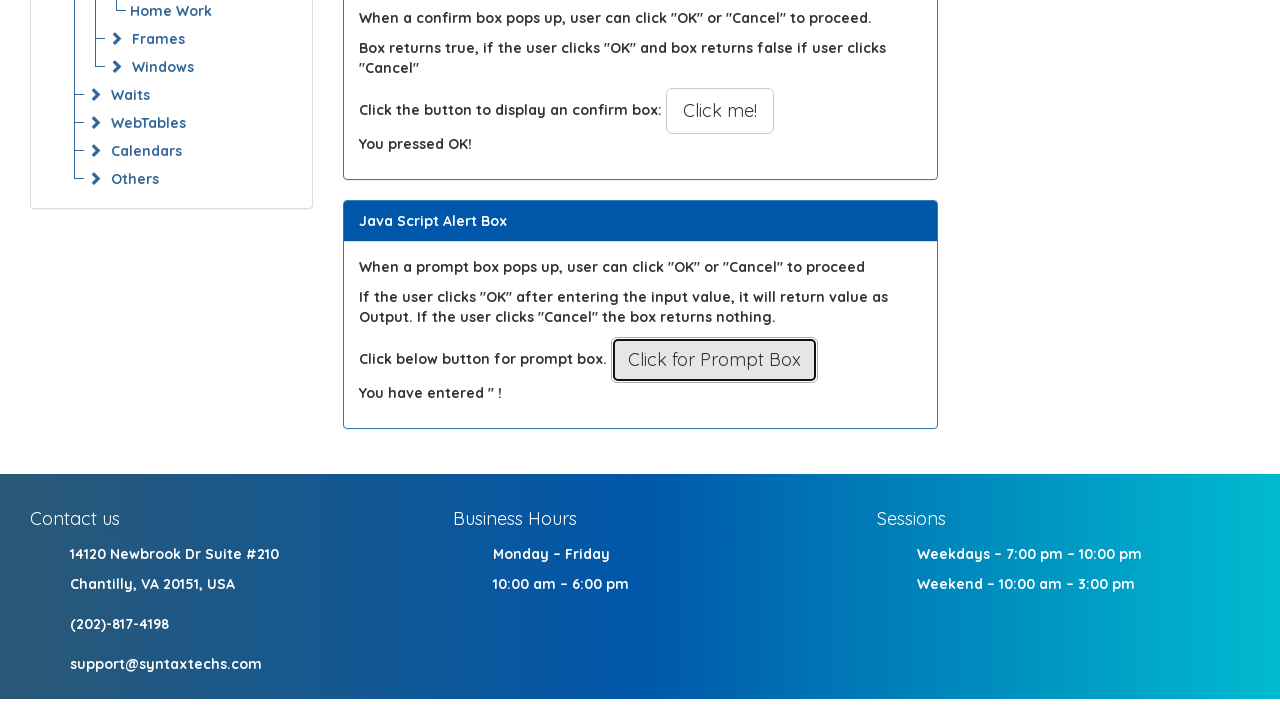

Set up dialog handler to accept prompt with text 'Janusz Maj Zyje'
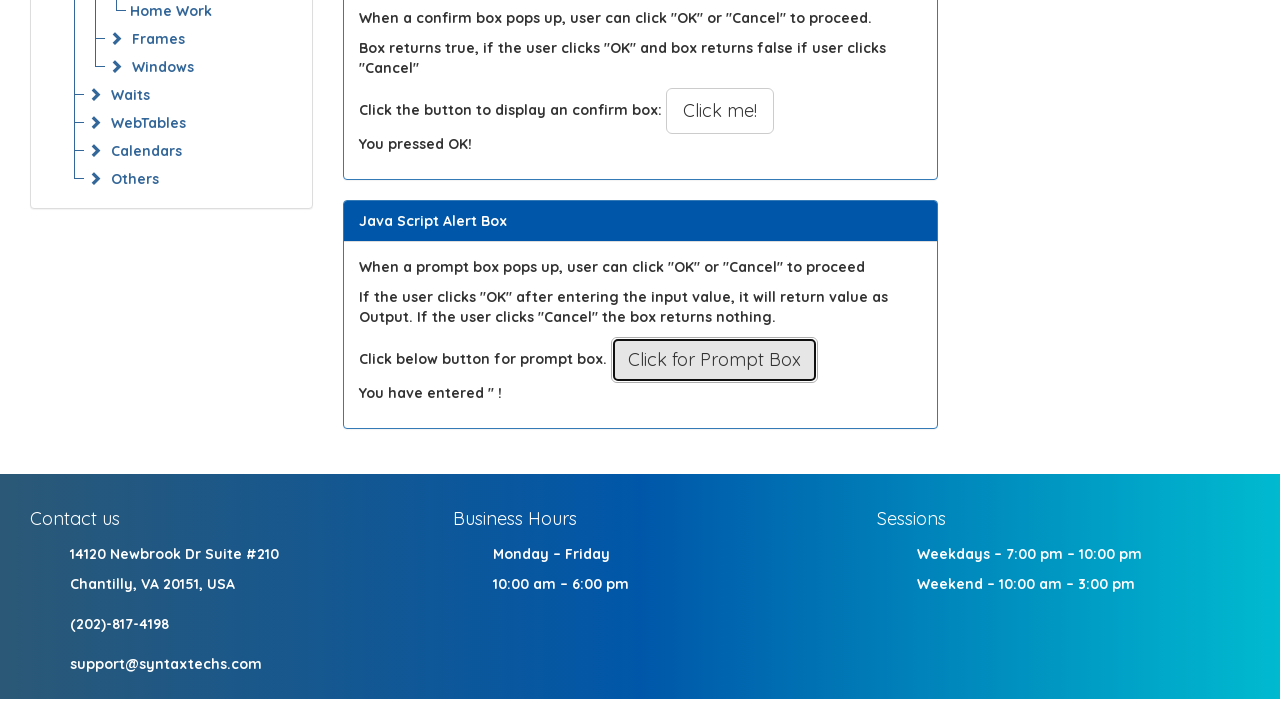

Clicked Prompt Box button again and submitted text at (714, 360) on xpath=//*[@id="easycont"]/div/div[2]/div[3]/div[2]/button
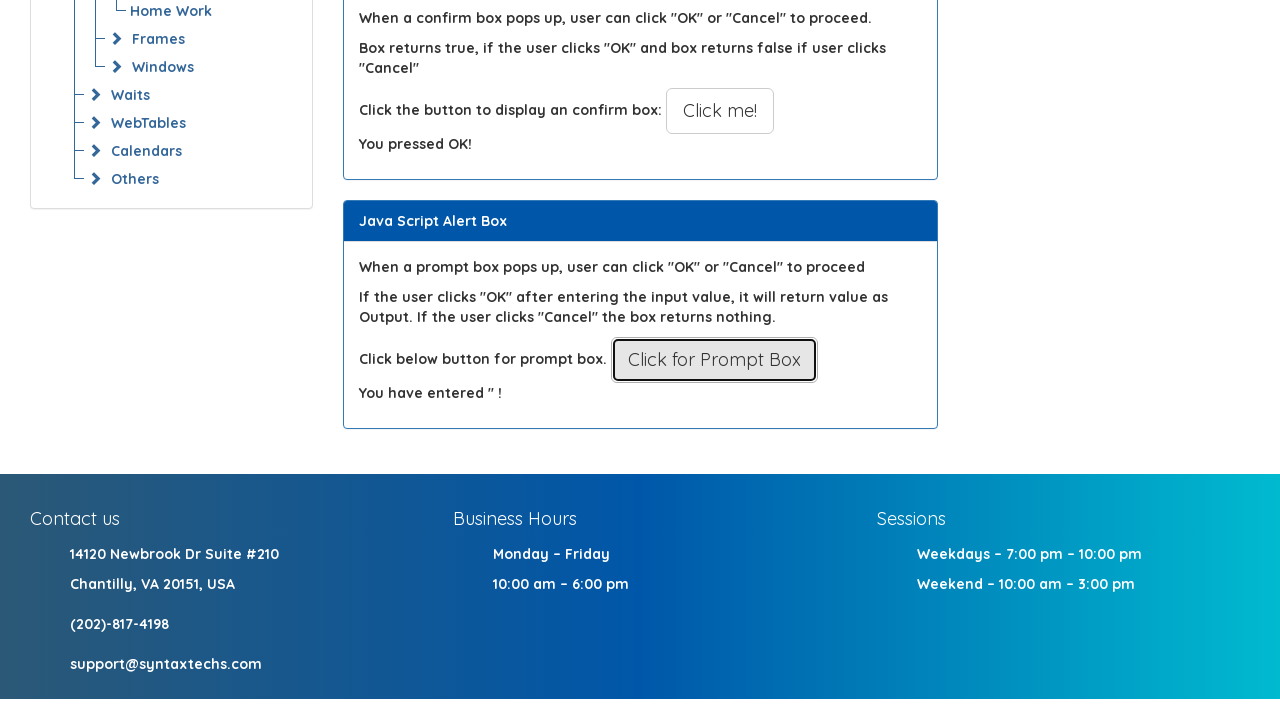

Set up dialog handler to dismiss the prompt
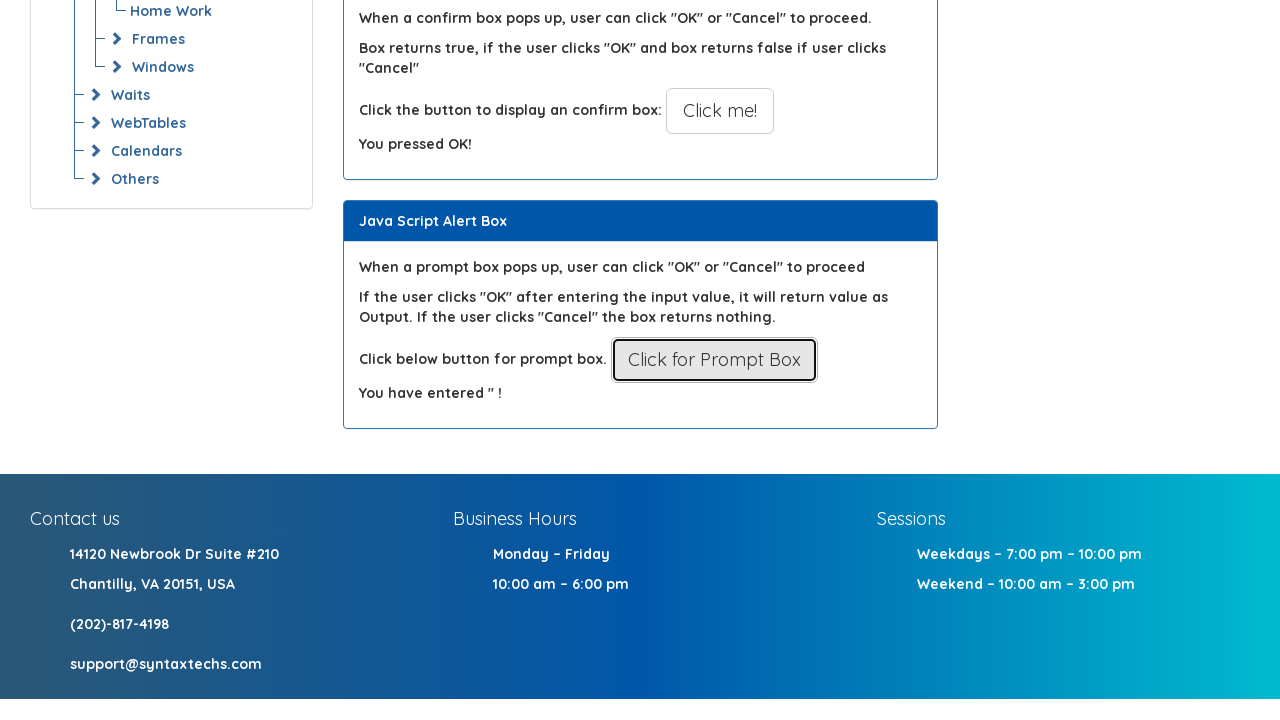

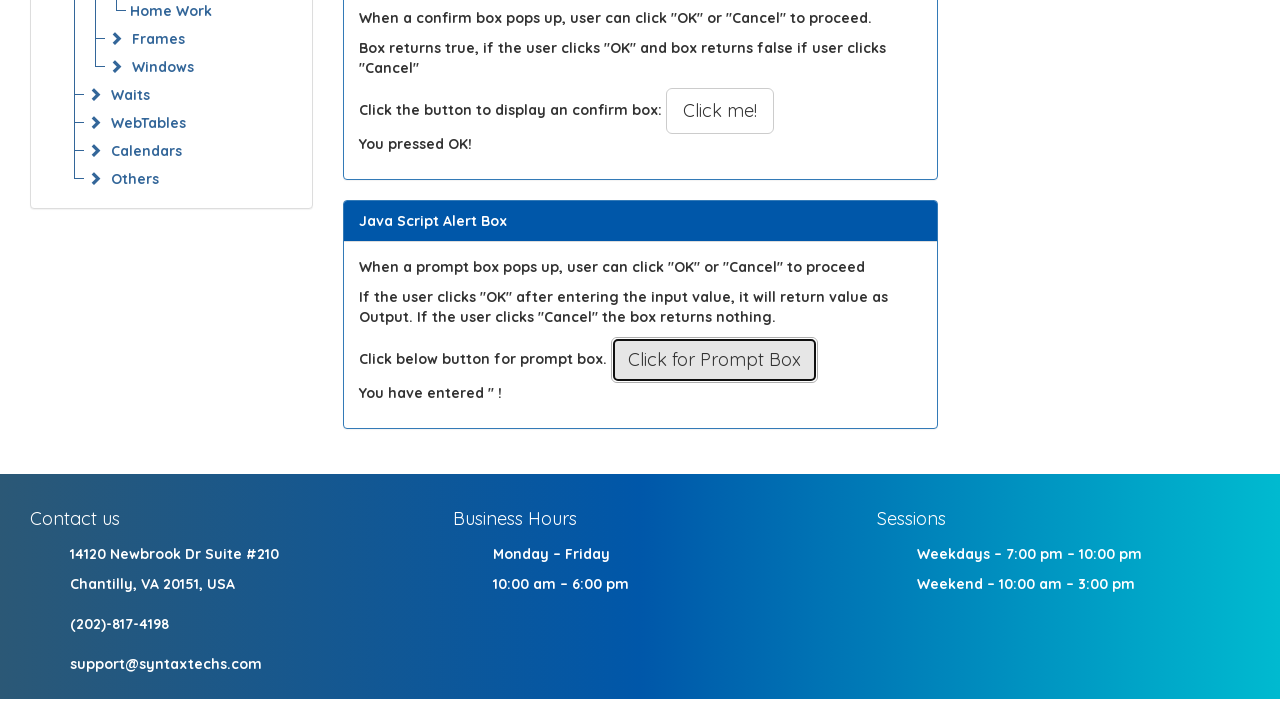